Validates the landing page URL and title of the Candere website

Starting URL: https://www.candere.com

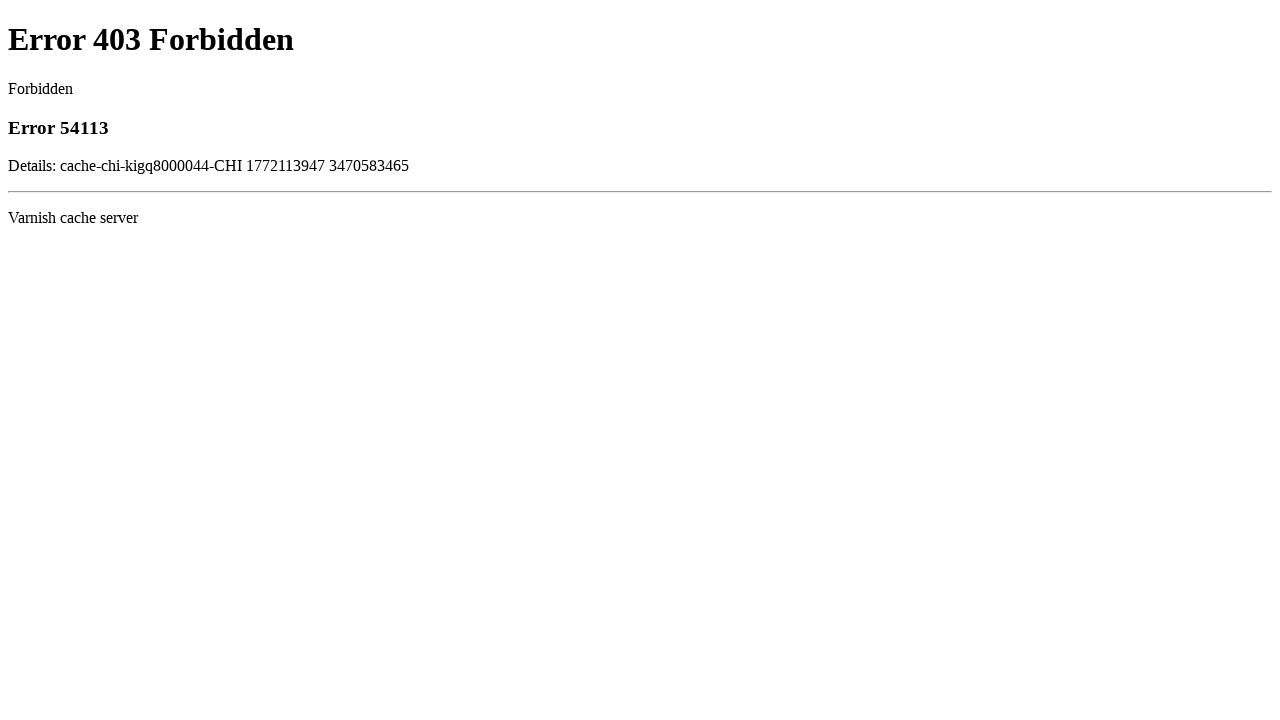

Navigated to Candere landing page
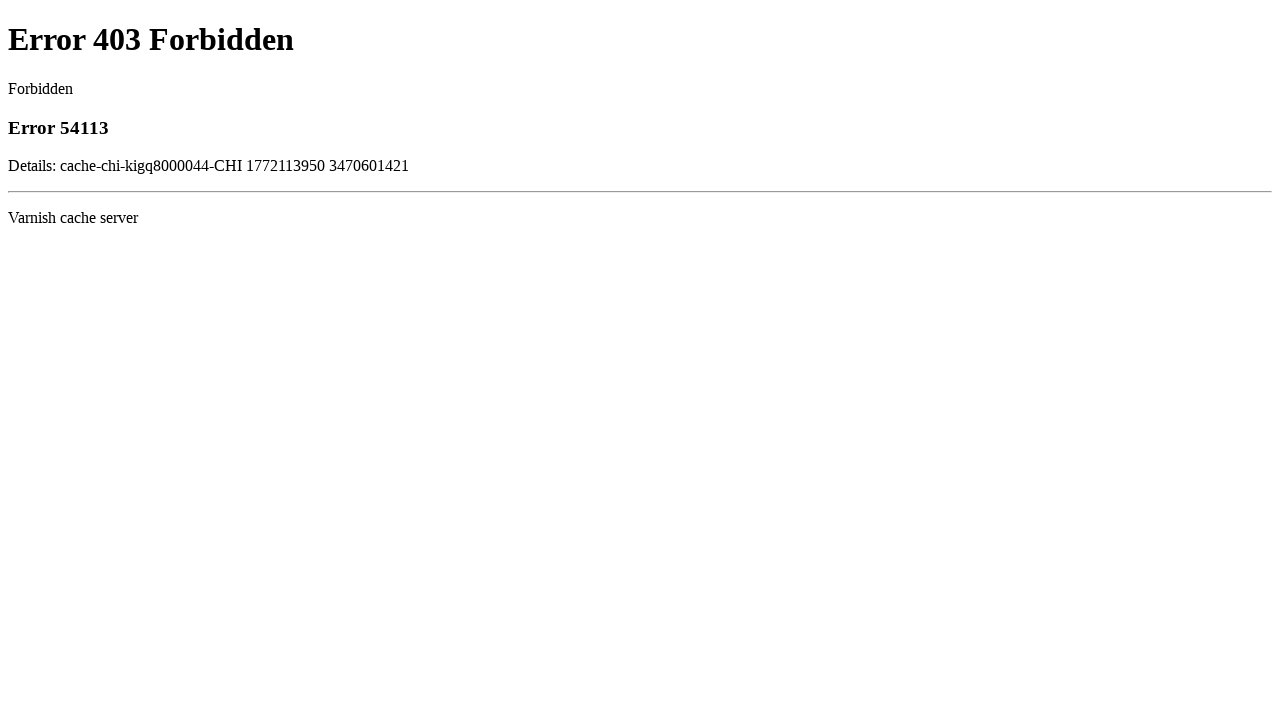

Verified that landing page URL contains 'candere'
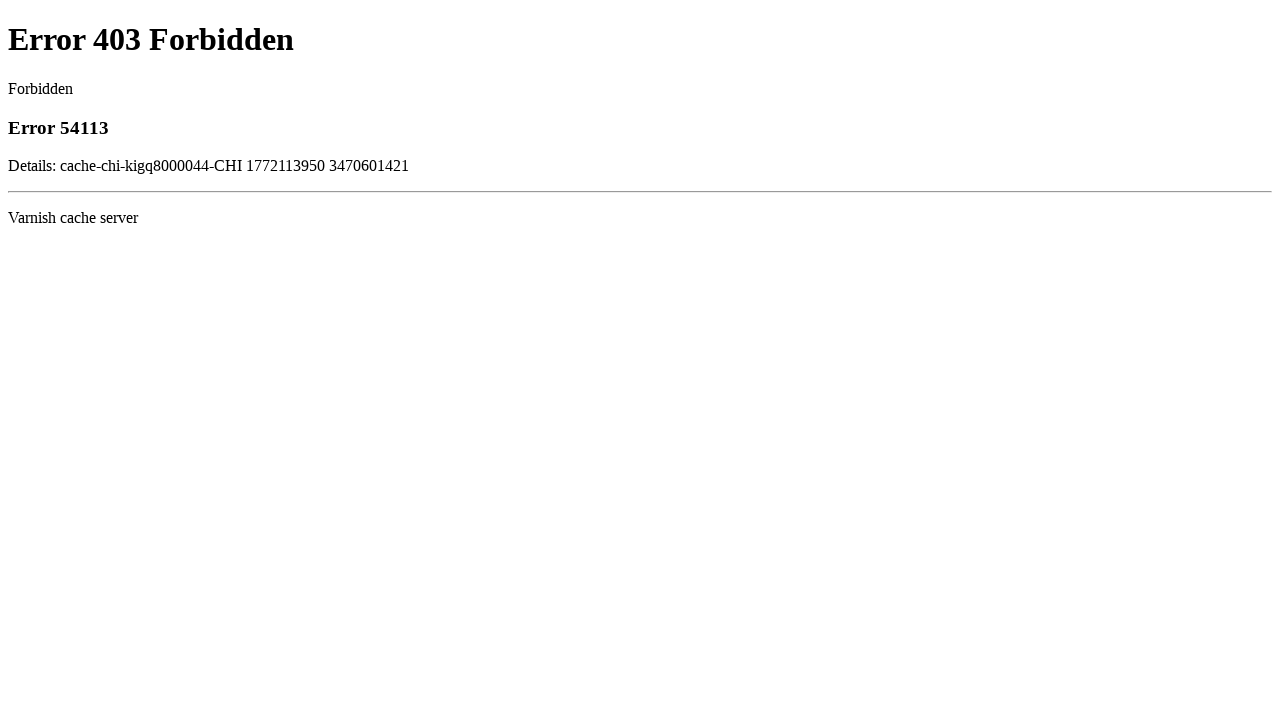

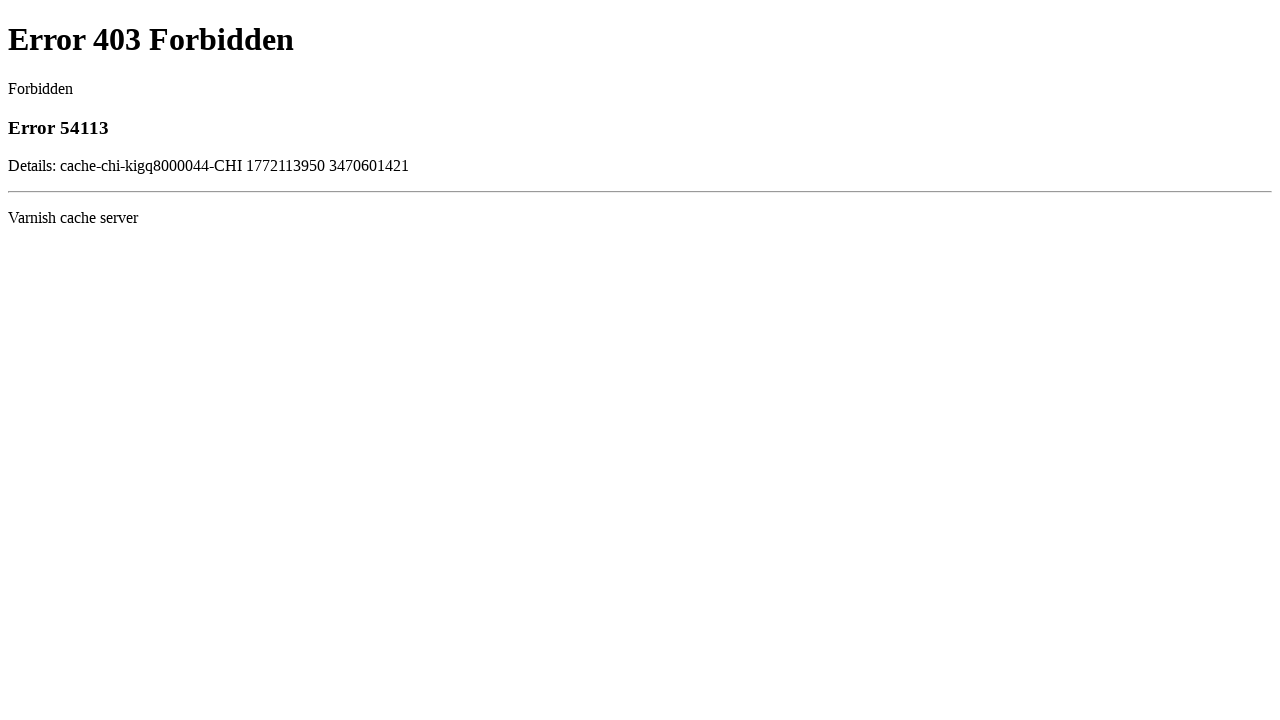